Verifies that at least one H1 tag exists on the page and contains non-empty text content.

Starting URL: https://allok.shop/

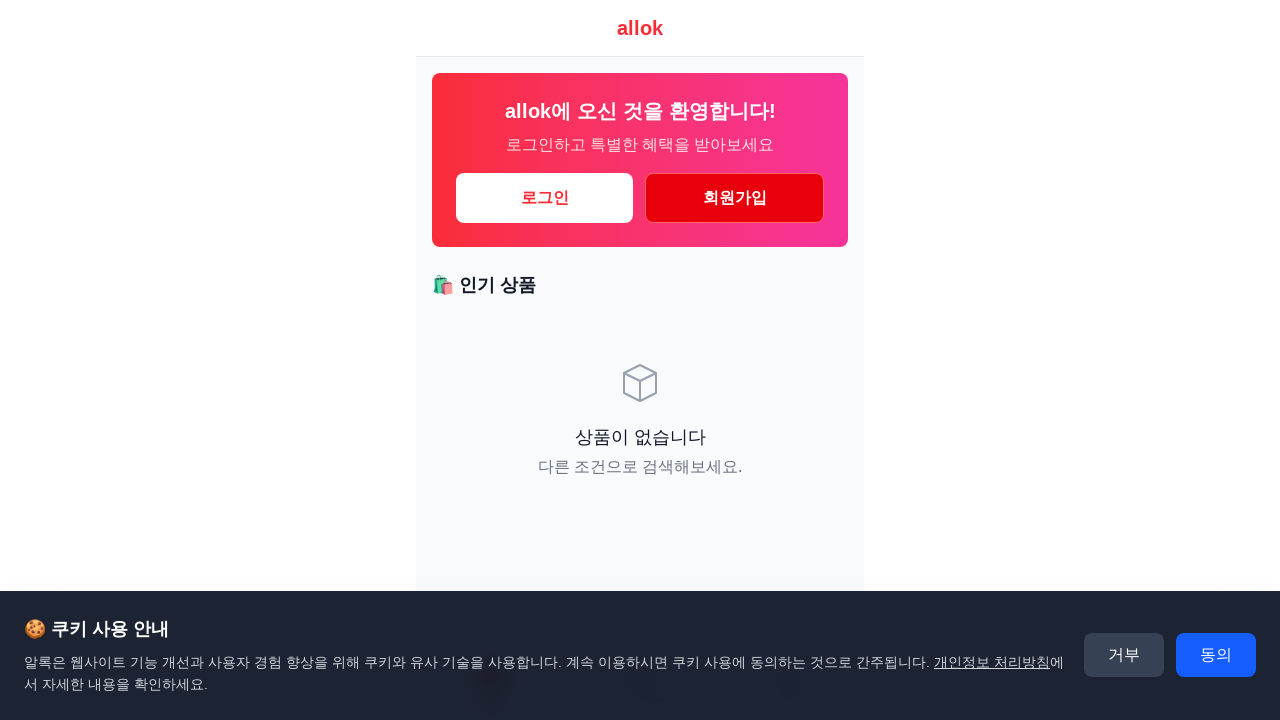

Navigated to https://allok.shop/
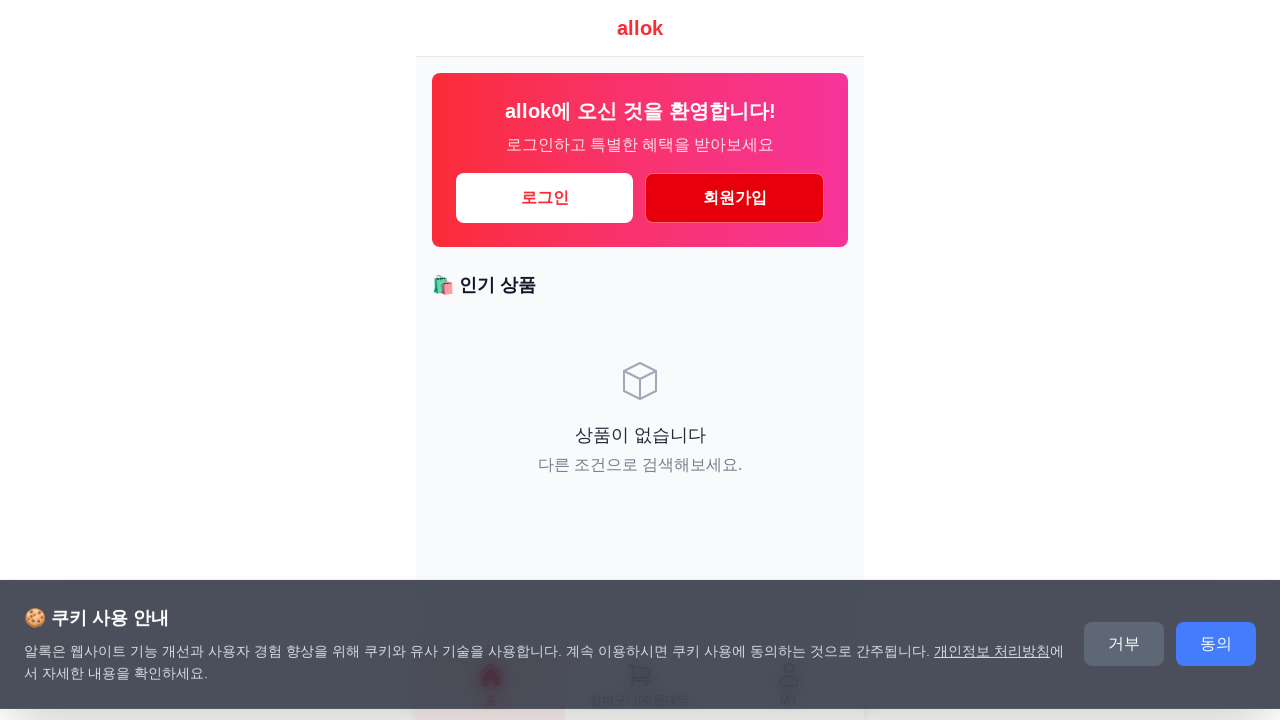

Located H1 elements on page
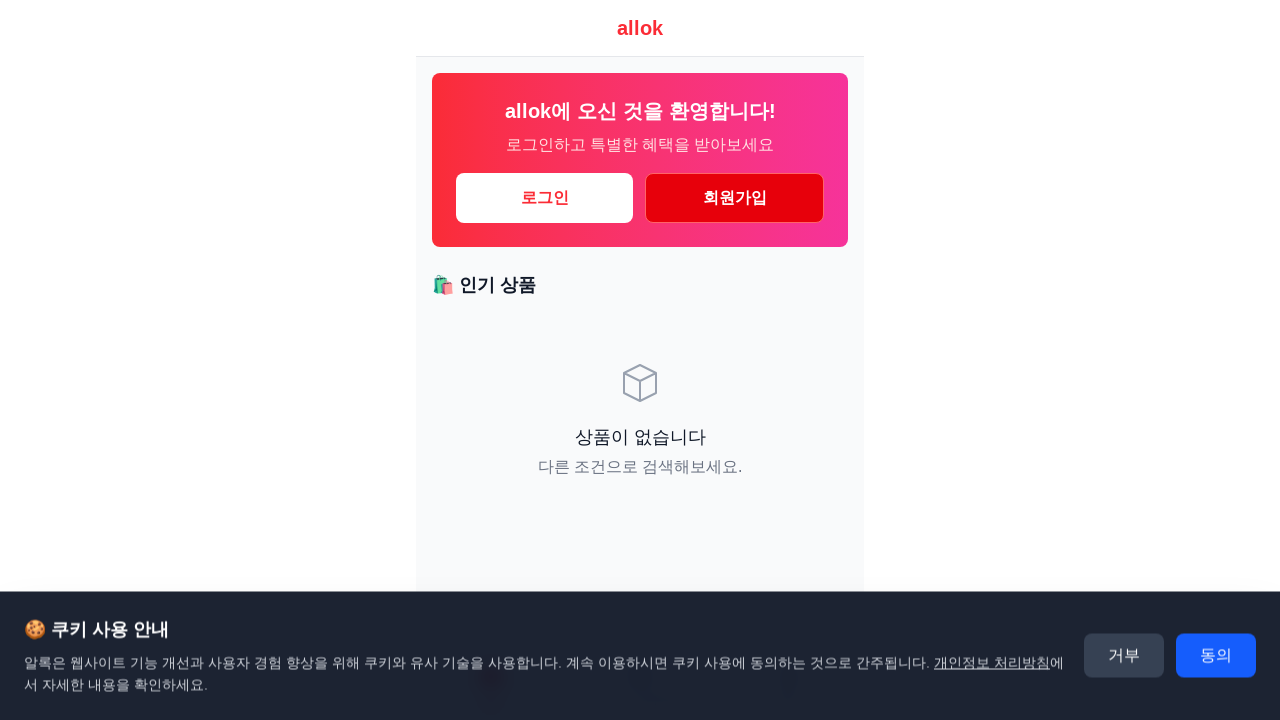

Counted H1 tags: 1 found
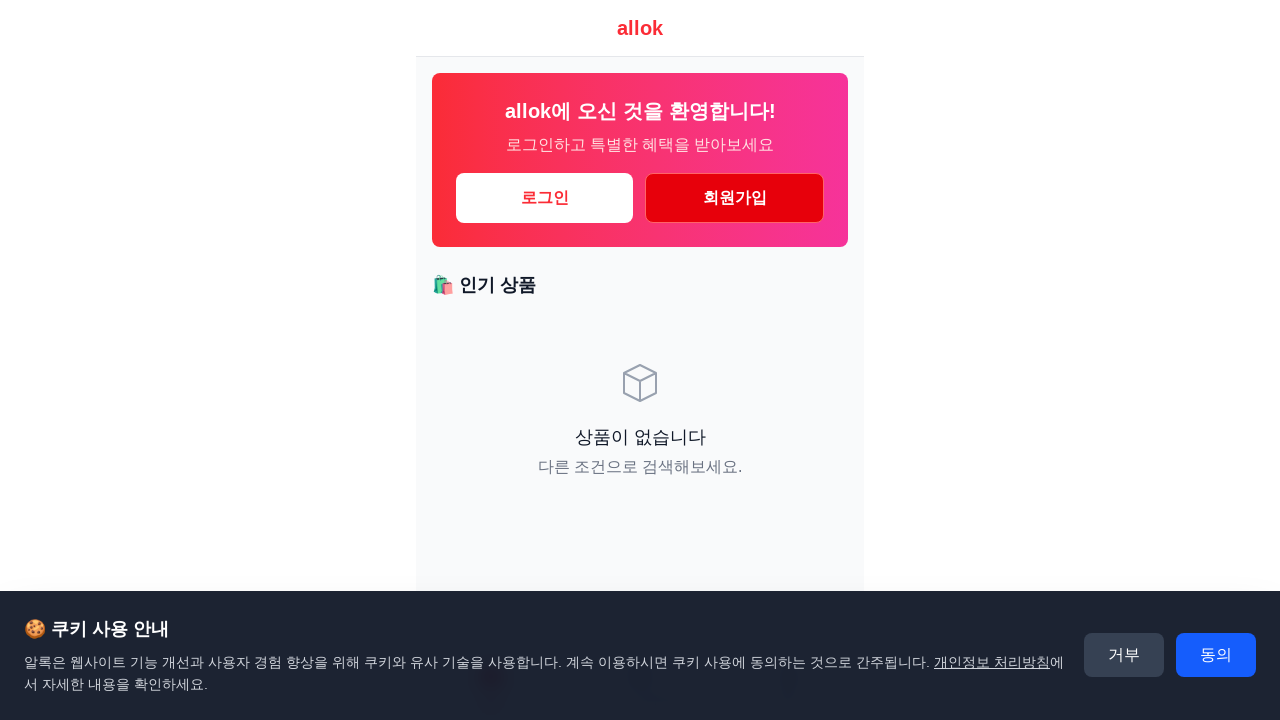

Verified that at least one H1 tag exists
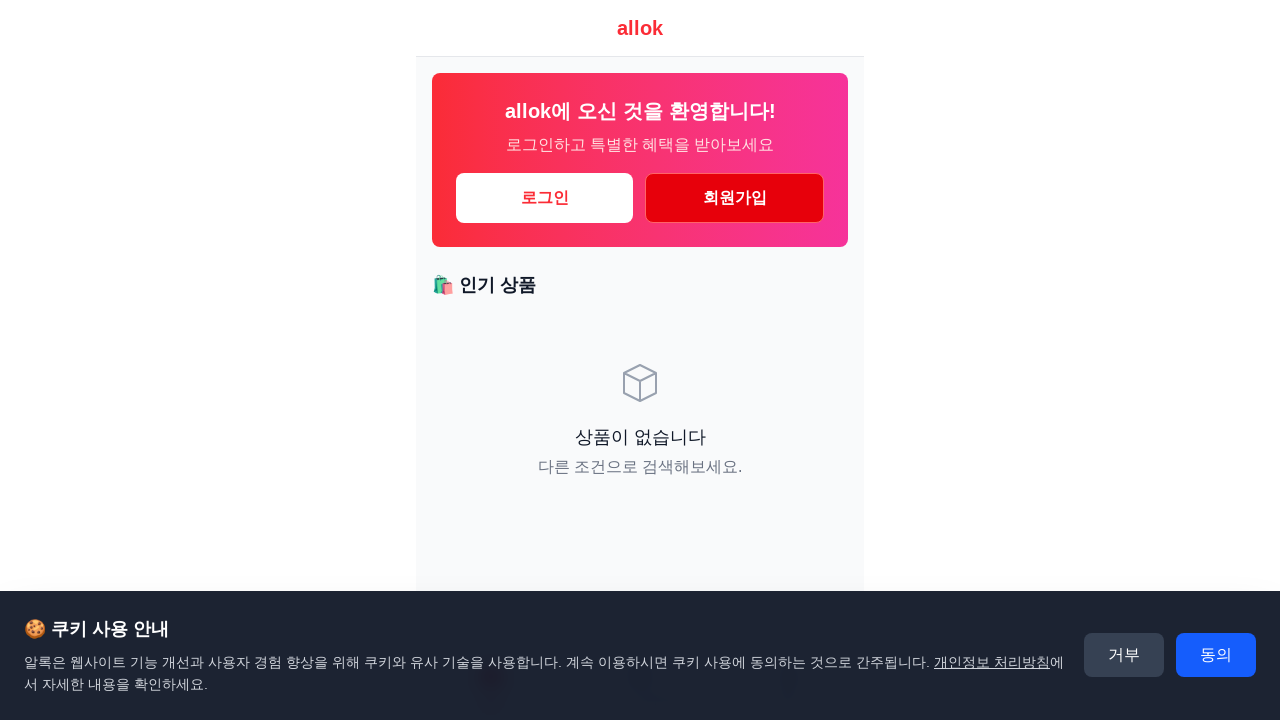

Retrieved H1 text content: 'allok'
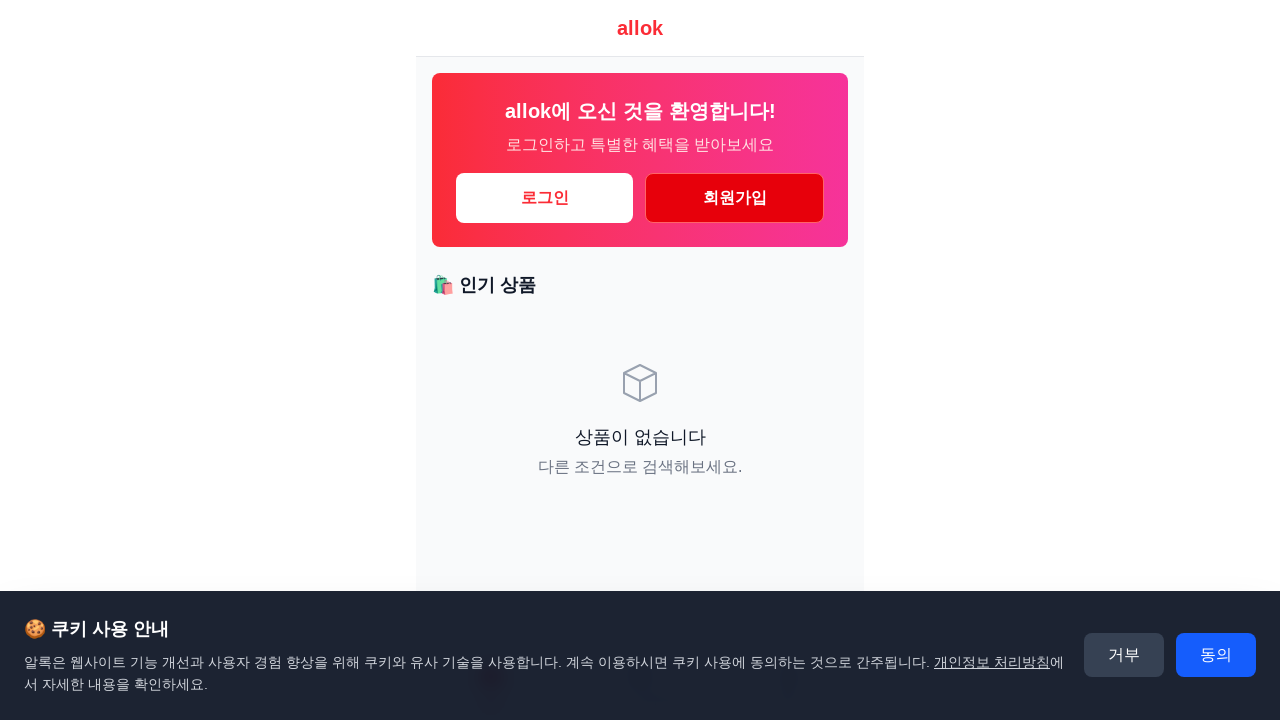

Verified that H1 contains non-empty text
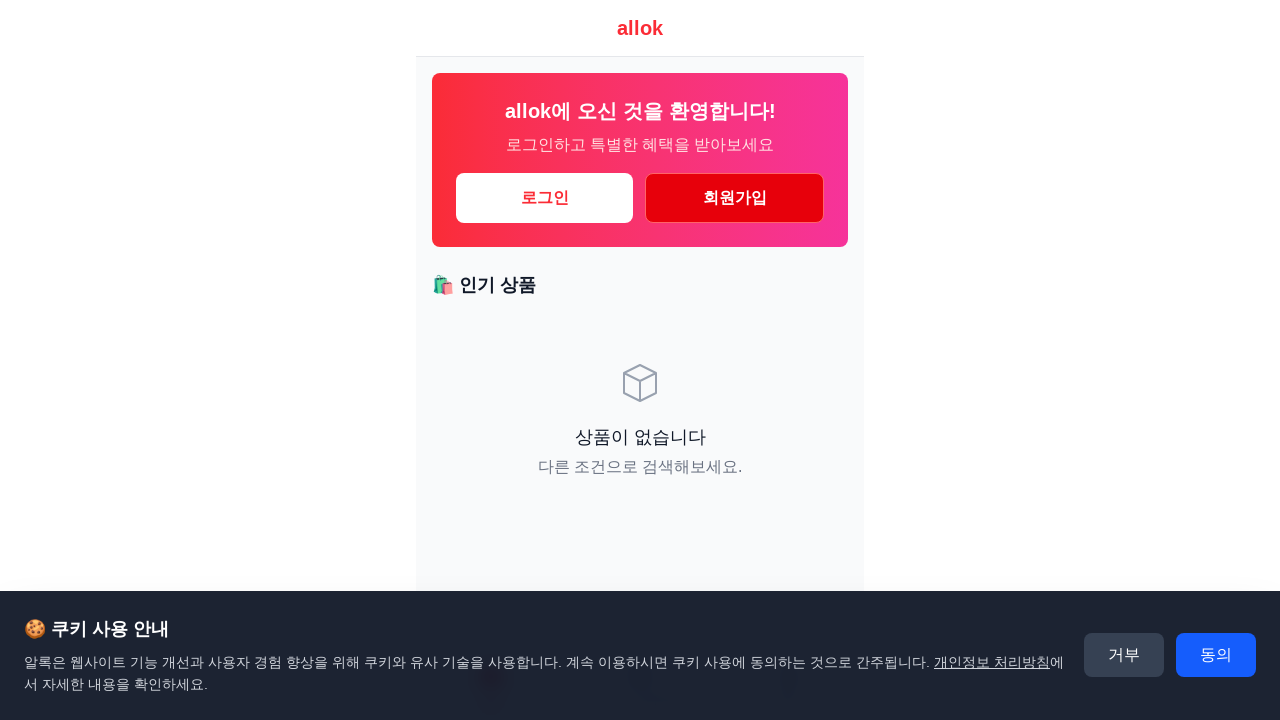

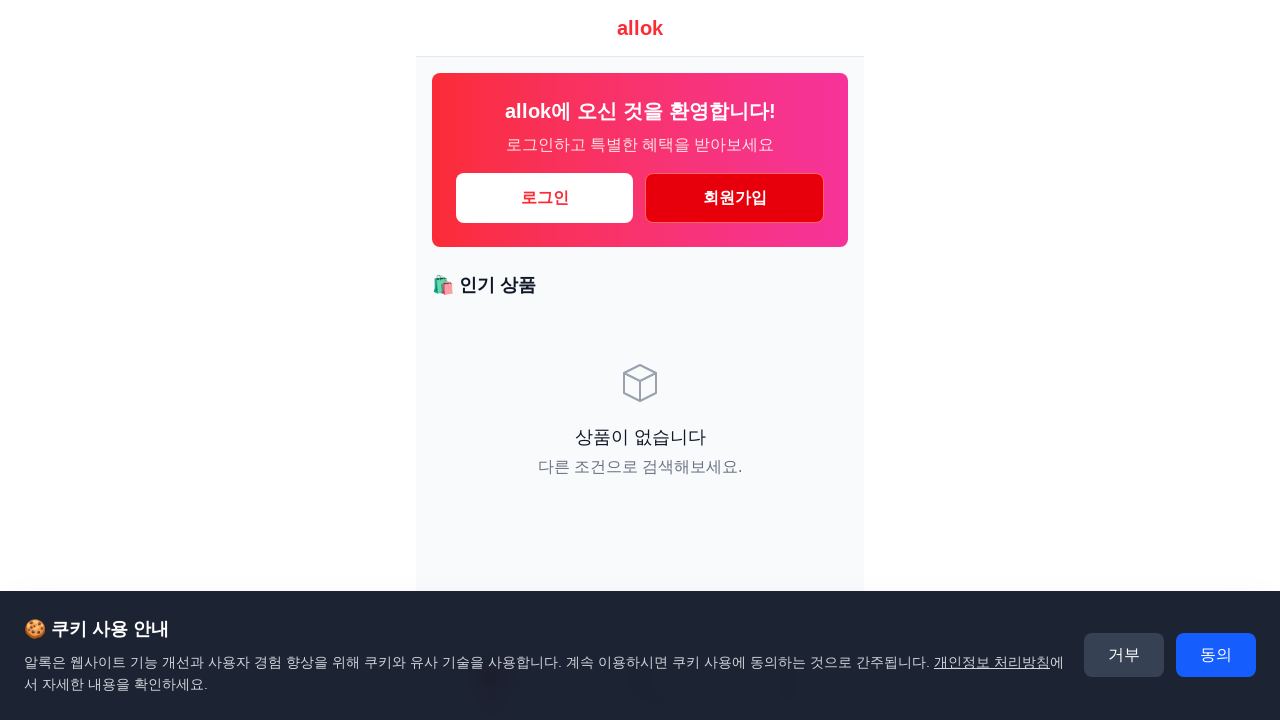